Navigates to Form Authentication page and verifies the Elemental Selenium link href attribute

Starting URL: https://the-internet.herokuapp.com/

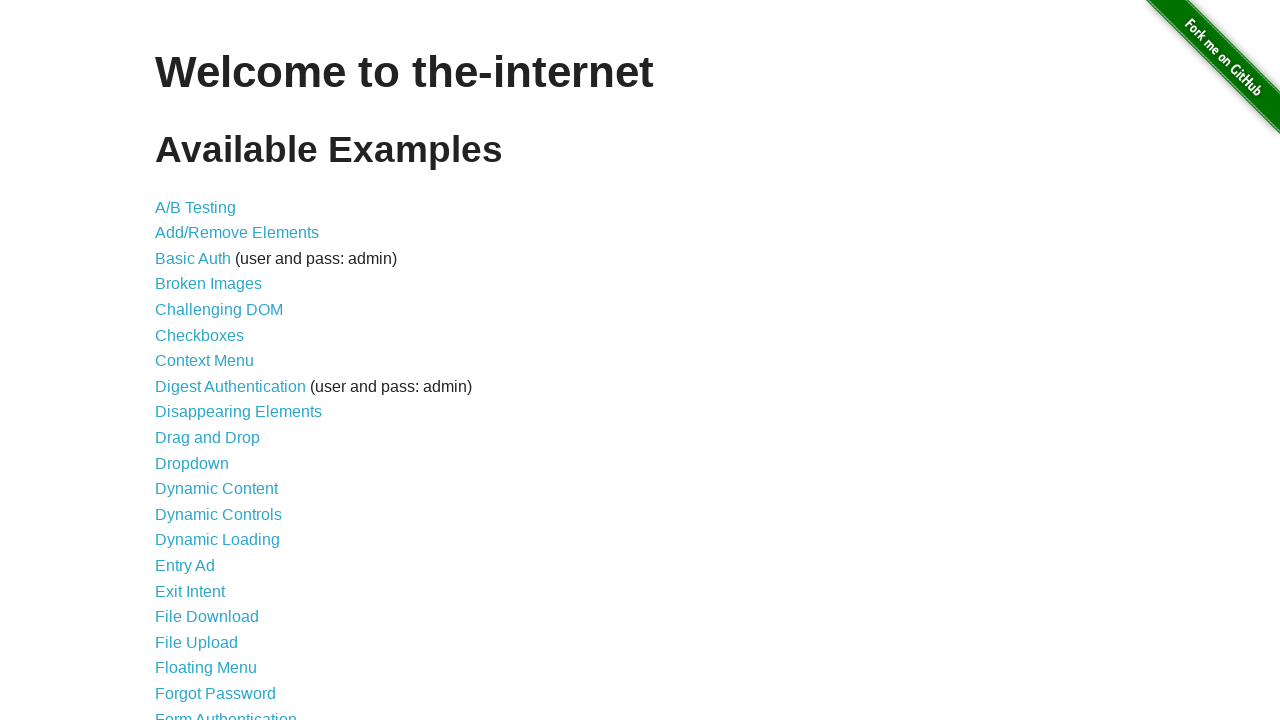

Clicked on Form Authentication link at (226, 712) on xpath=//a[contains(@href, "/login")]
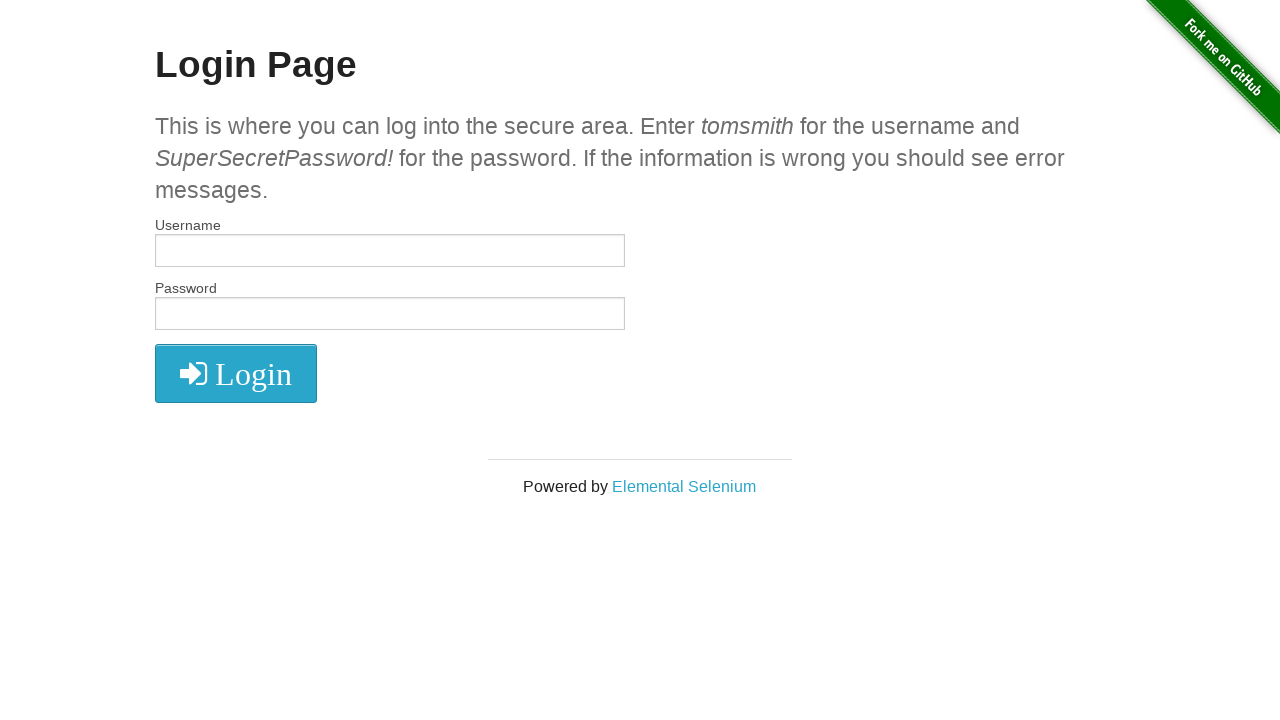

Located Elemental Selenium link in footer
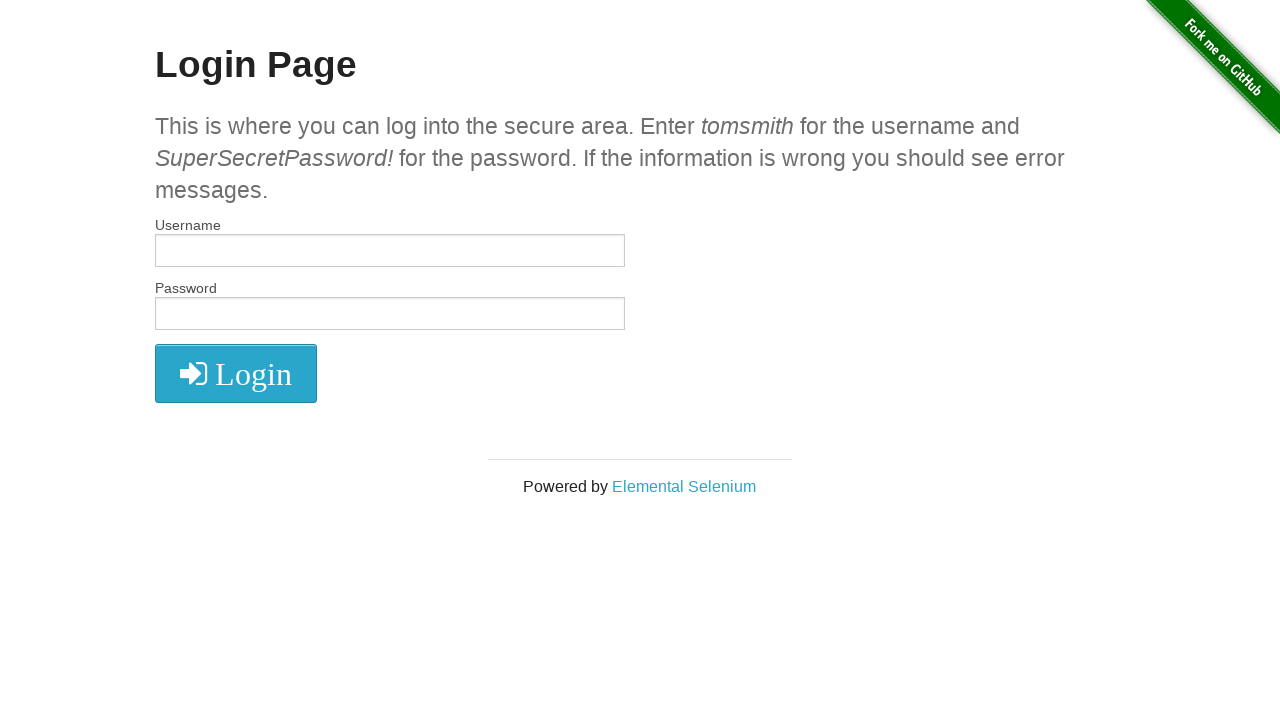

Retrieved href attribute value: http://elementalselenium.com/
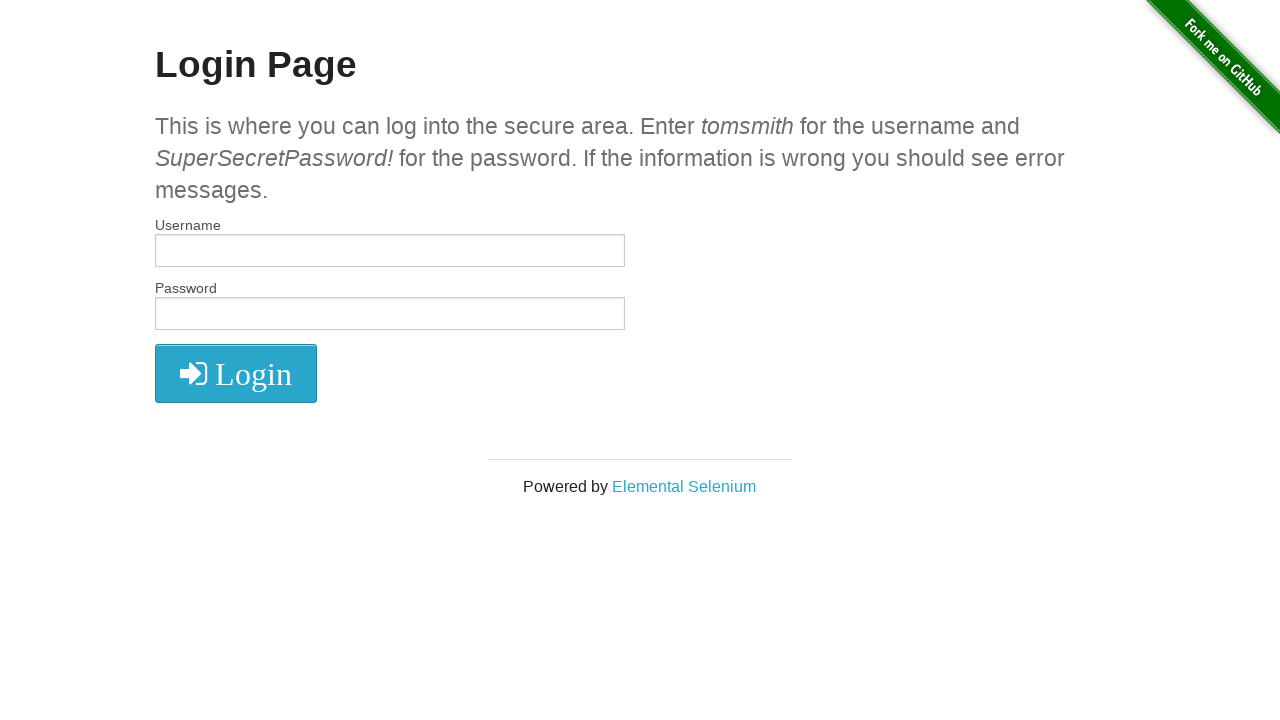

Verified Elemental Selenium link href attribute matches expected value
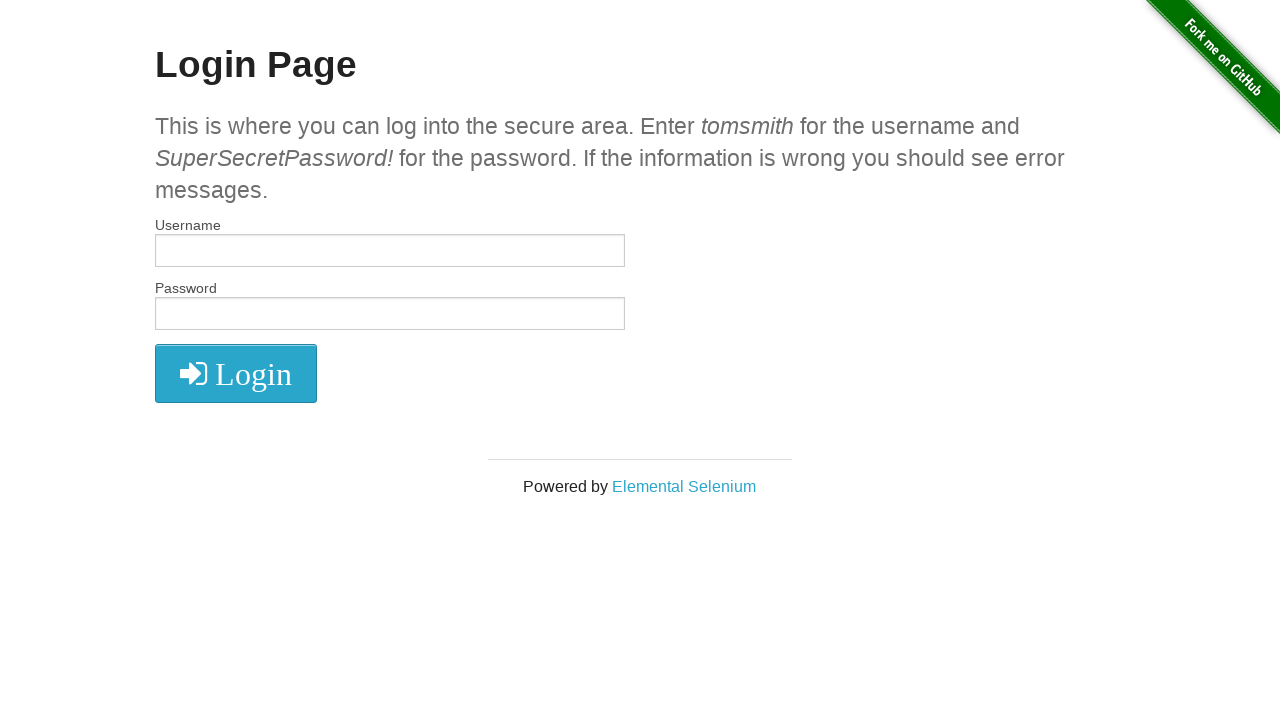

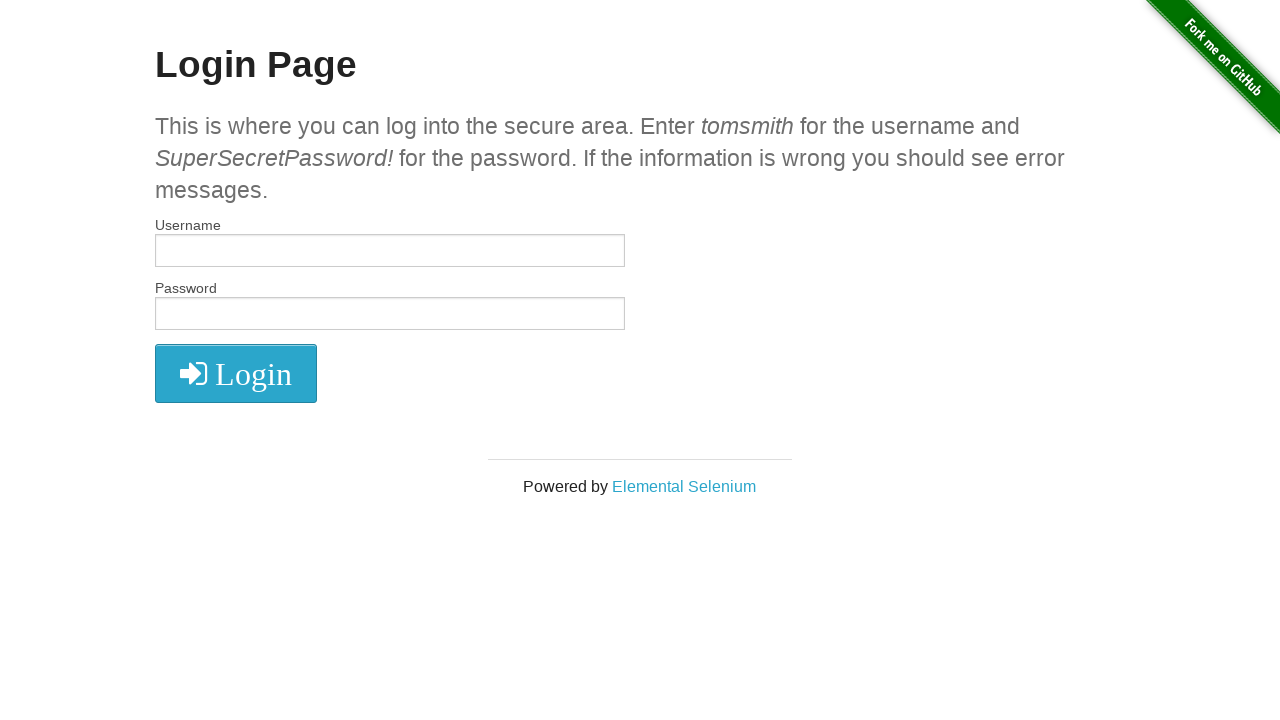